Tests autocomplete suggestion functionality by typing partial text and selecting from the dropdown suggestions

Starting URL: https://rahulshettyacademy.com/AutomationPractice/

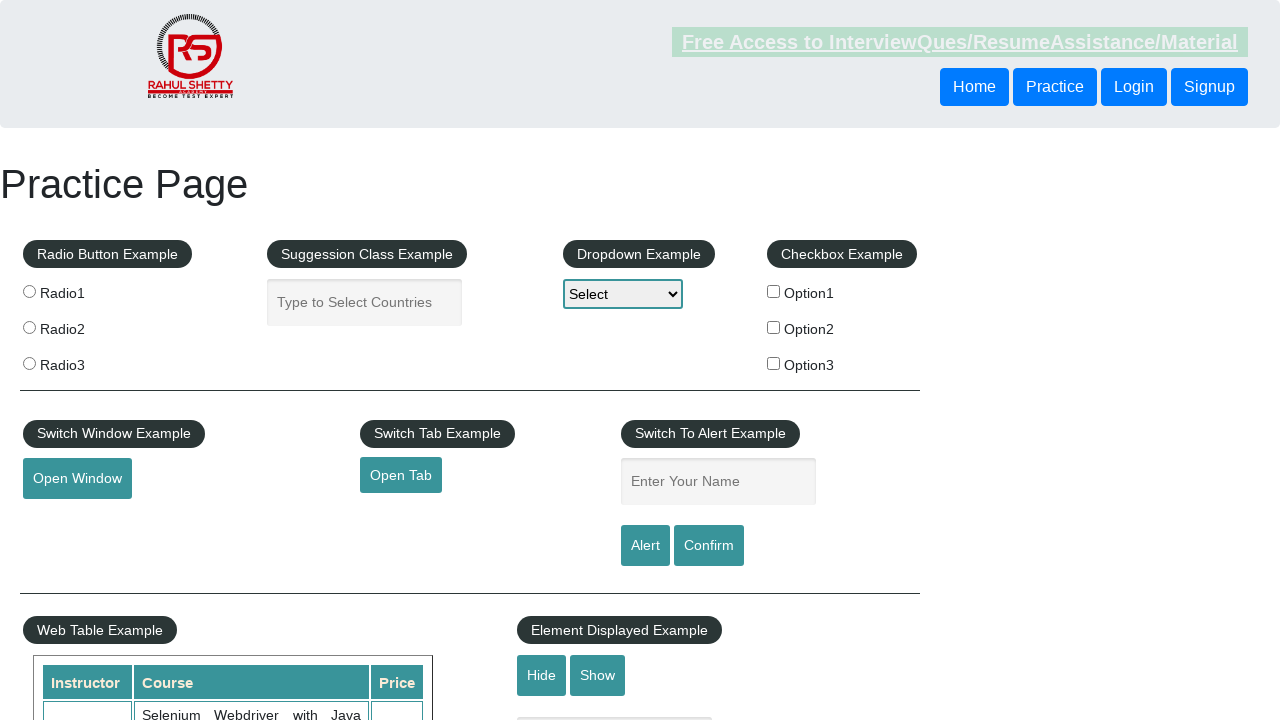

Filled autocomplete field with 'Indi' to trigger suggestions on #autocomplete
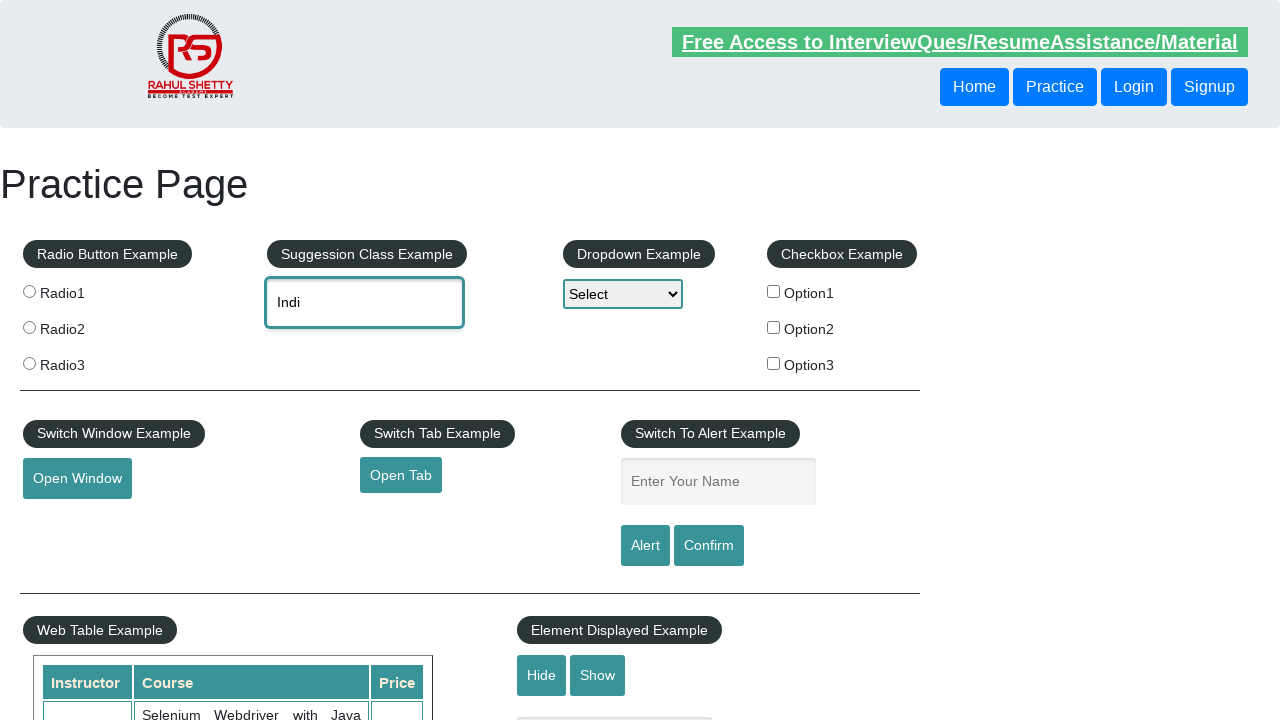

Autocomplete suggestion 'India' appeared in dropdown
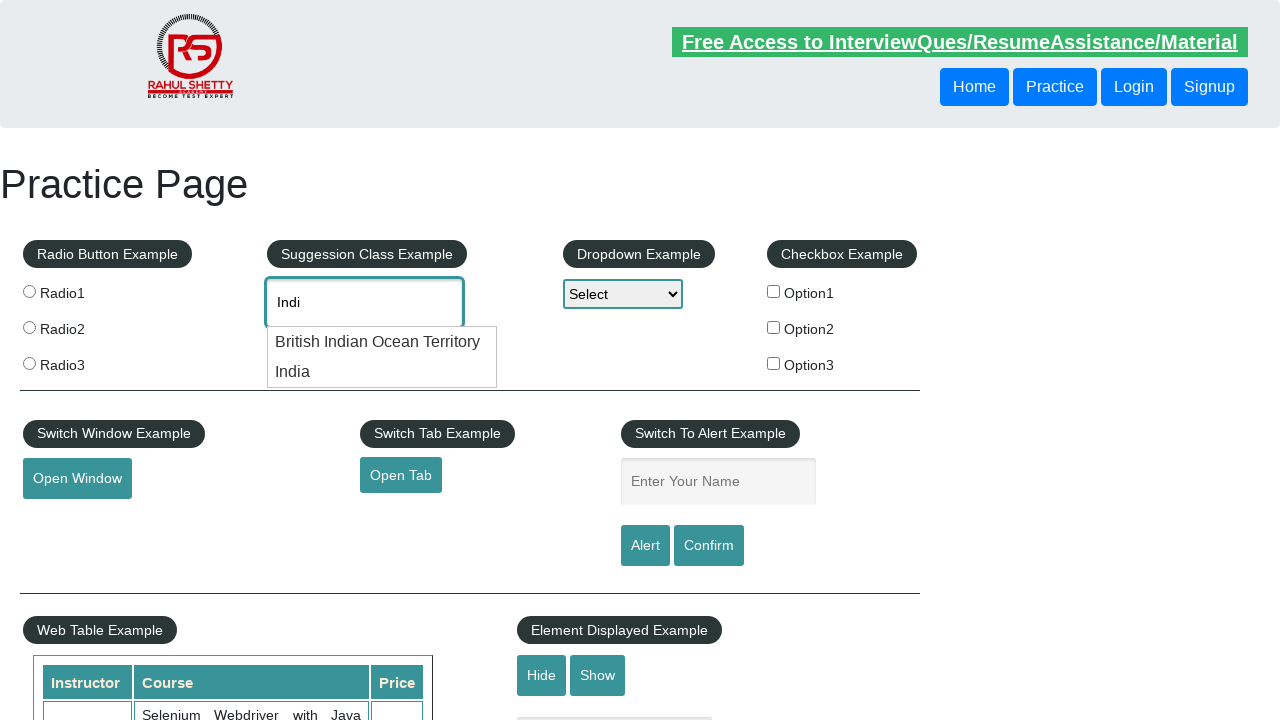

Selected 'India' from autocomplete suggestions at (382, 342) on .ui-menu-item div:has-text('India')
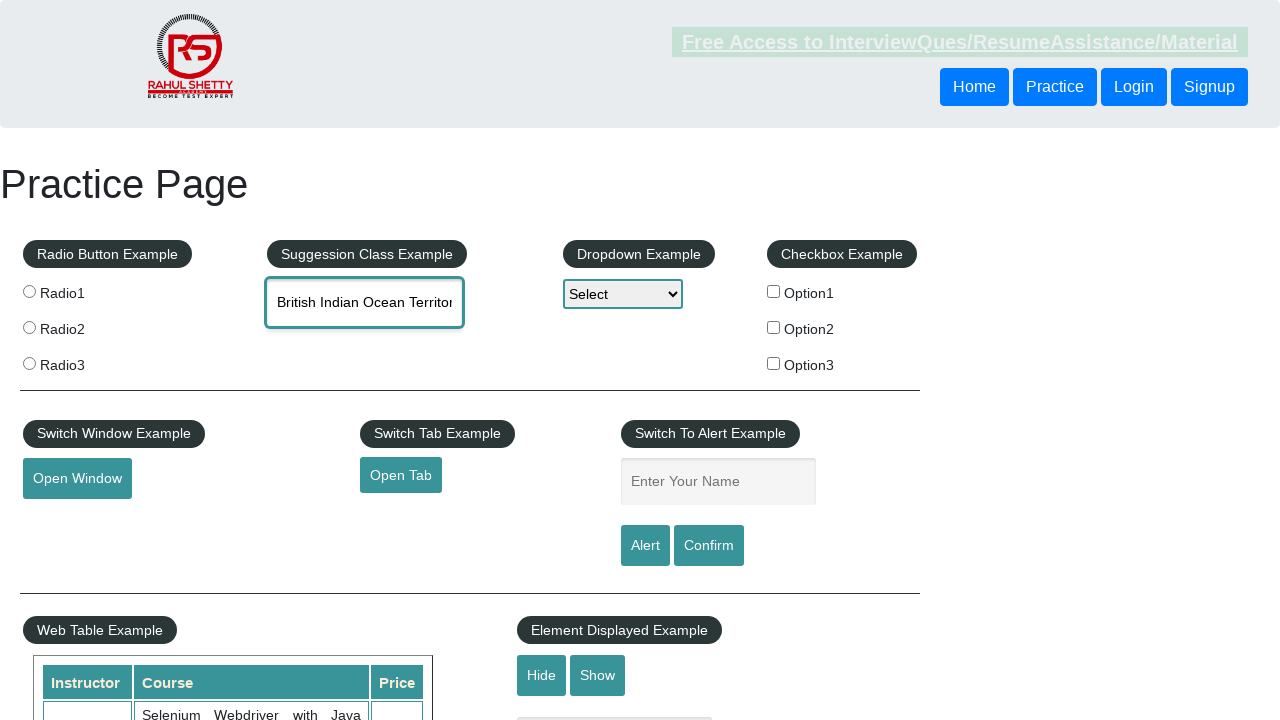

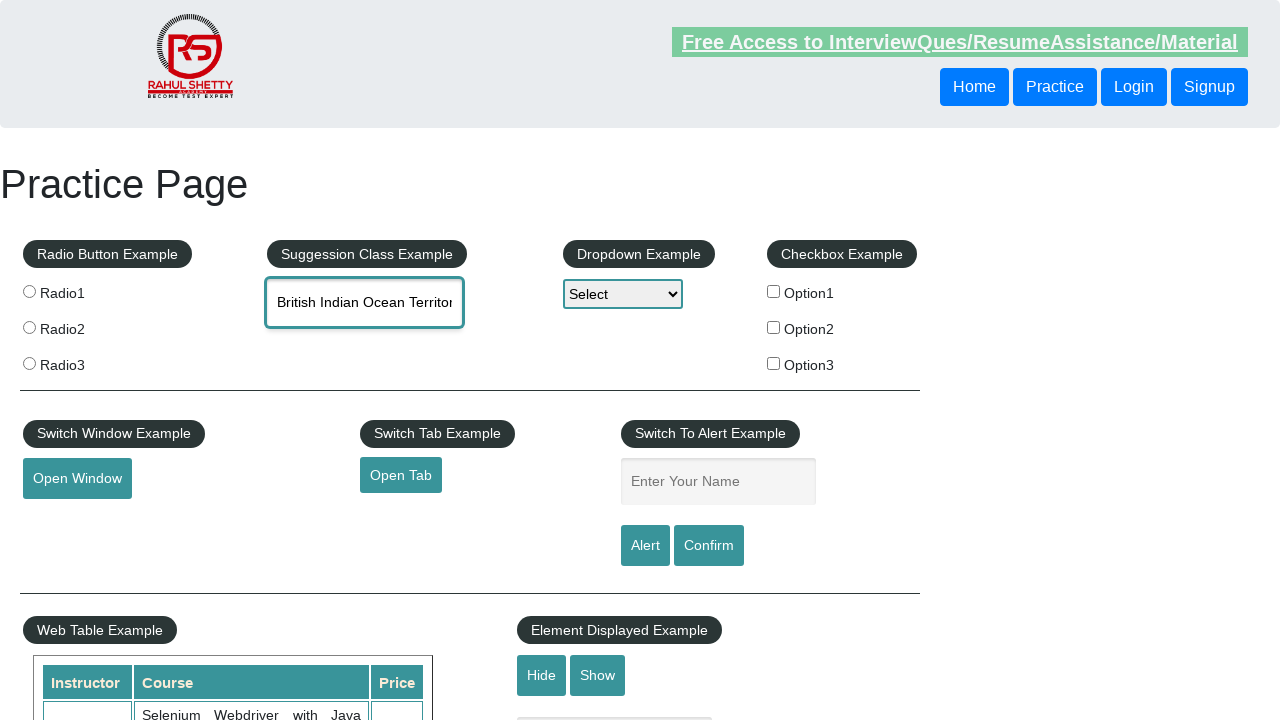